Navigates to the OrangeHRM demo website and verifies the page loads successfully

Starting URL: https://opensource-demo.orangehrmlive.com/

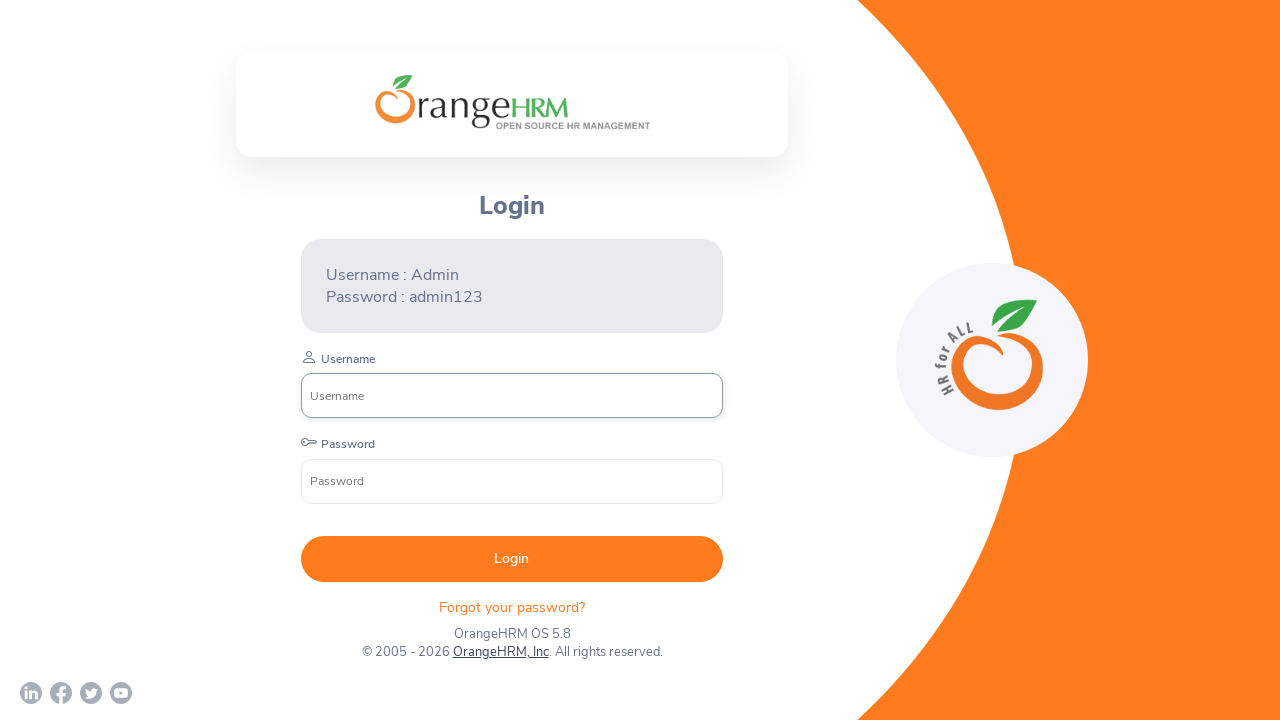

Waited for page DOM content to load
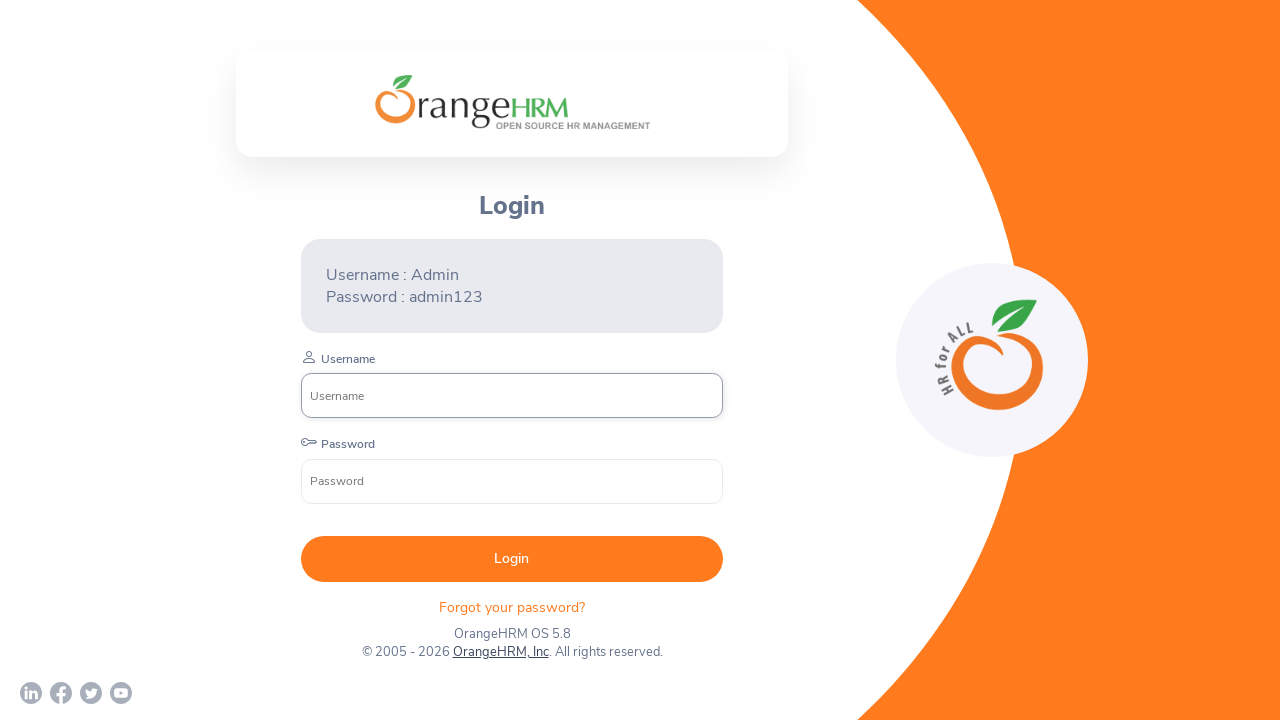

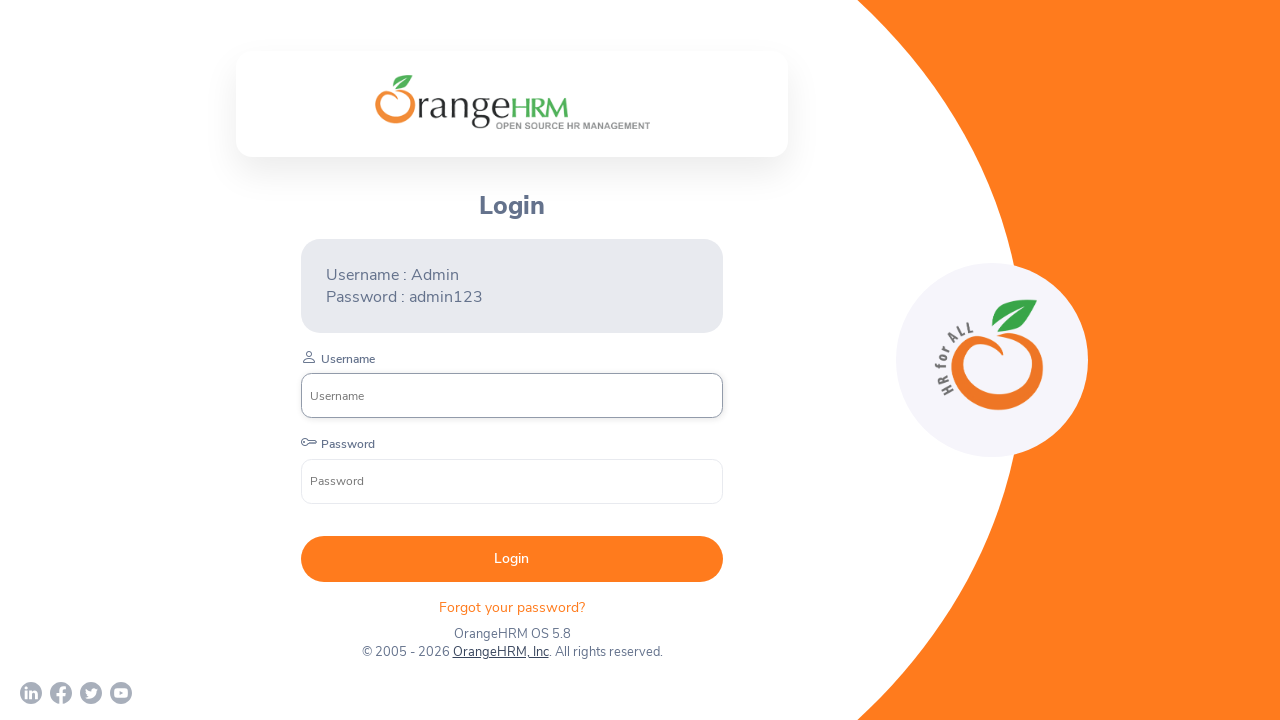